Tests the FAA Airmen Inquiry search form by filling in name and date of birth fields and submitting a search query

Starting URL: https://amsrvs.registry.faa.gov/airmeninquiry/Main.aspx

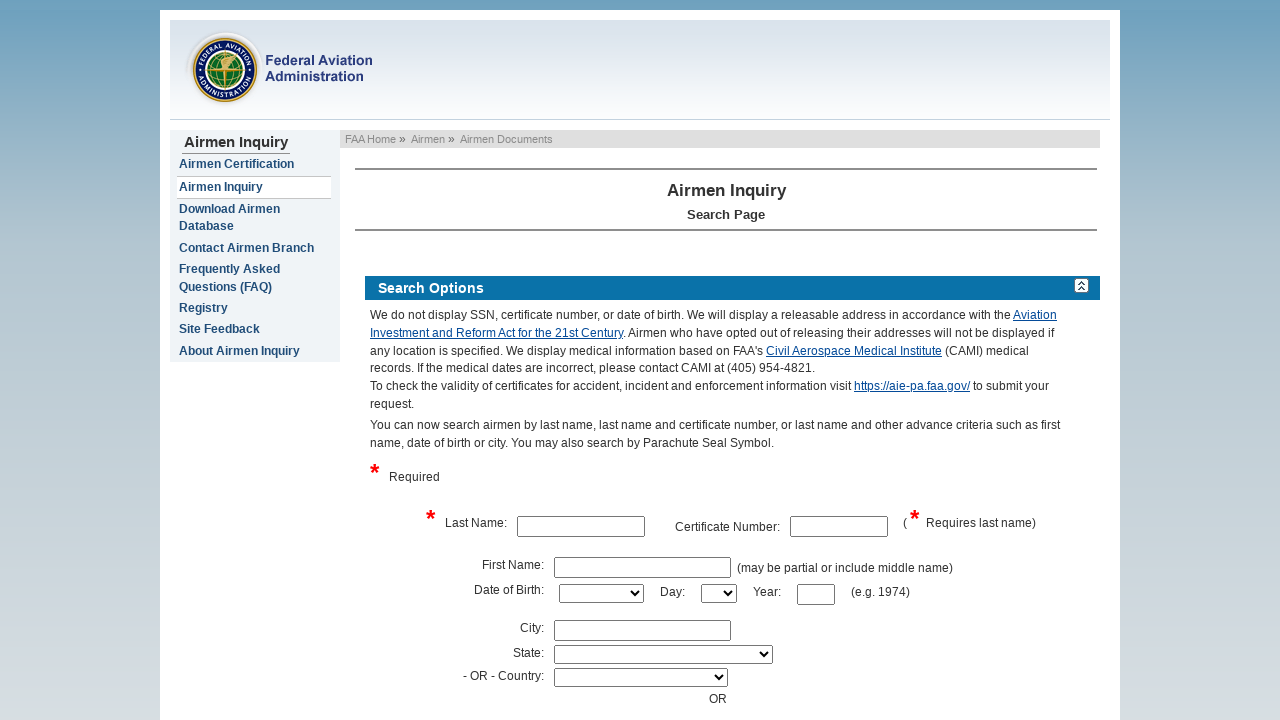

Filled in first name field with 'James' on //*[@id="ctl00_content_ctl01_txtbxFirstName"]
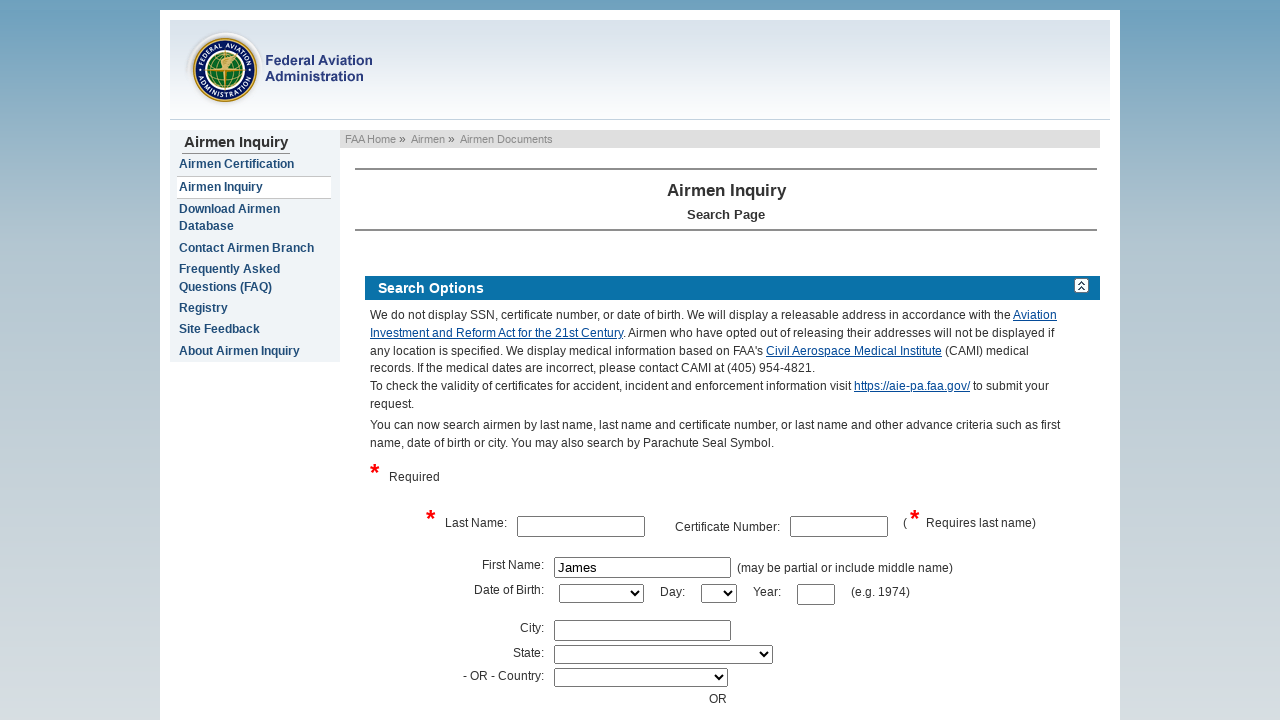

Filled in last name field with 'Wilson' on //*[@id="ctl00_content_ctl01_txtbxLastName"]
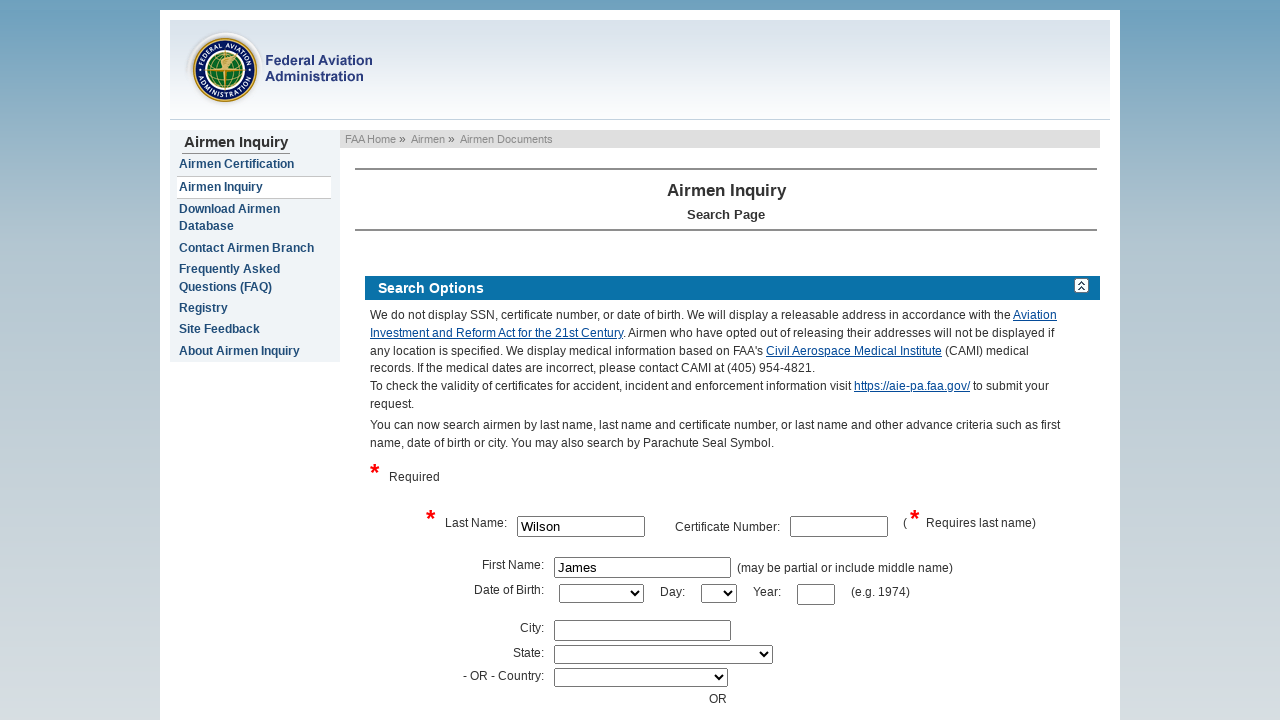

Selected birth month 'June' (06) from dropdown on //*[@id="ctl00_content_ctl01_ddlSearchBirthMonth"]
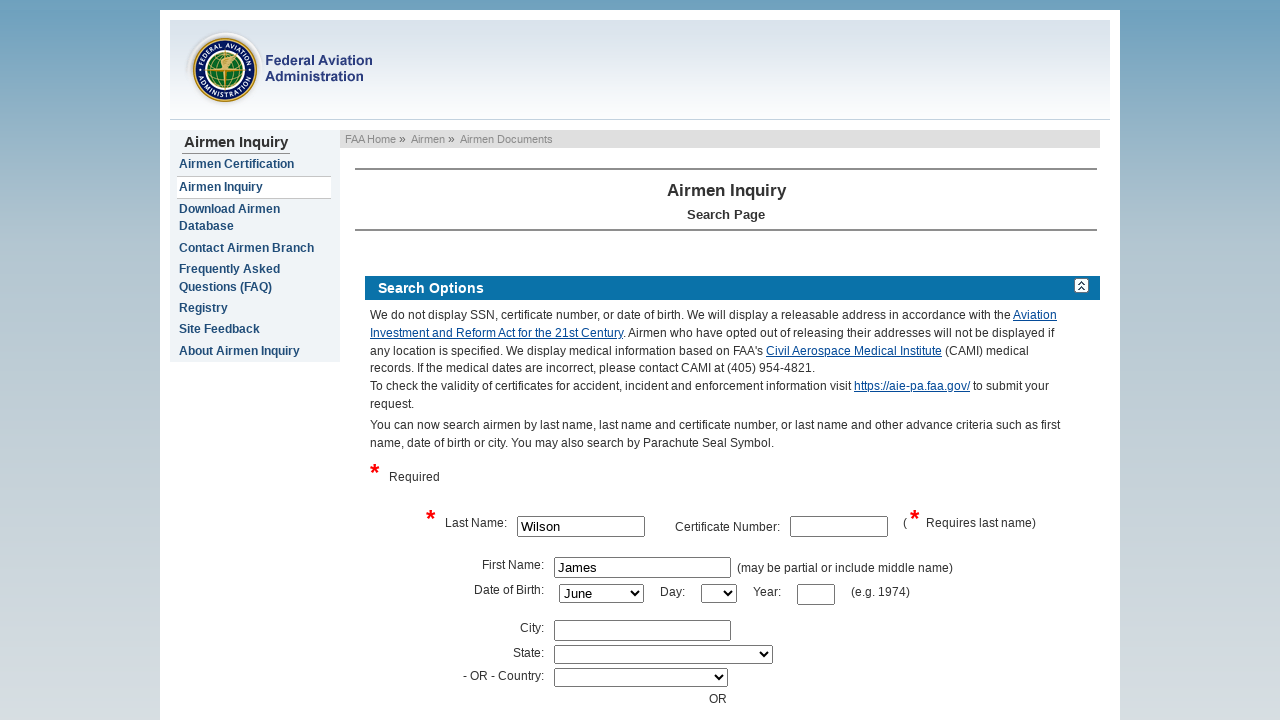

Selected birth day '15' from dropdown on //*[@id="ctl00_content_ctl01_ddlSearchBirthDay"]
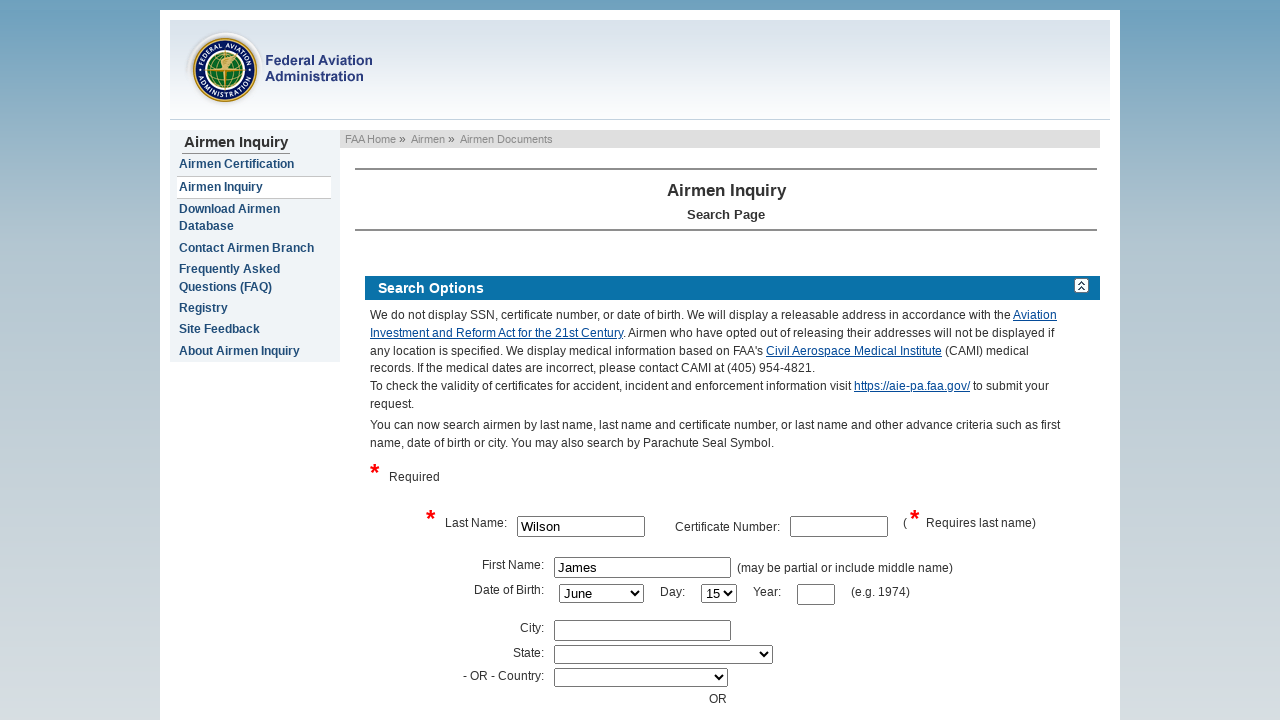

Filled in birth year field with '1975' on //*[@id="ctl00_content_ctl01_txtbxSearchBirthYear"]
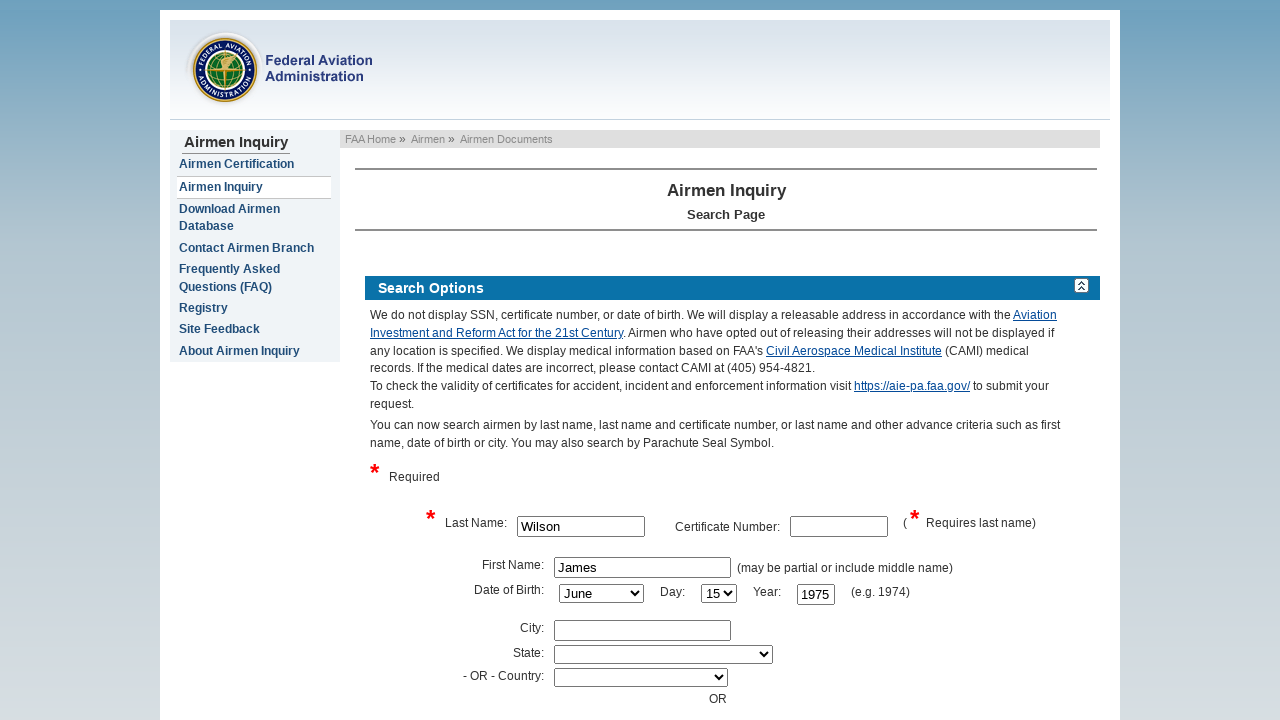

Clicked submit button to search airmen registry at (692, 360) on xpath=//*[@id="ctl00_content_ctl01_btnSearch"]
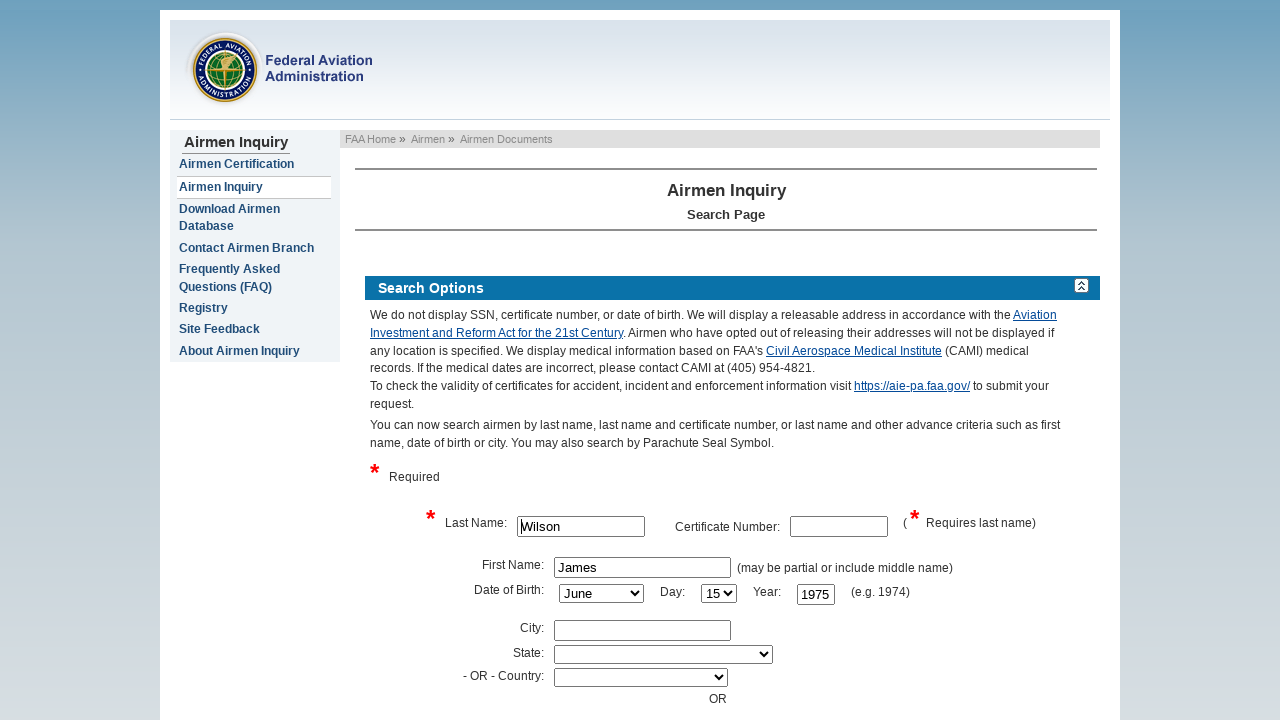

Waited for search results to load (networkidle)
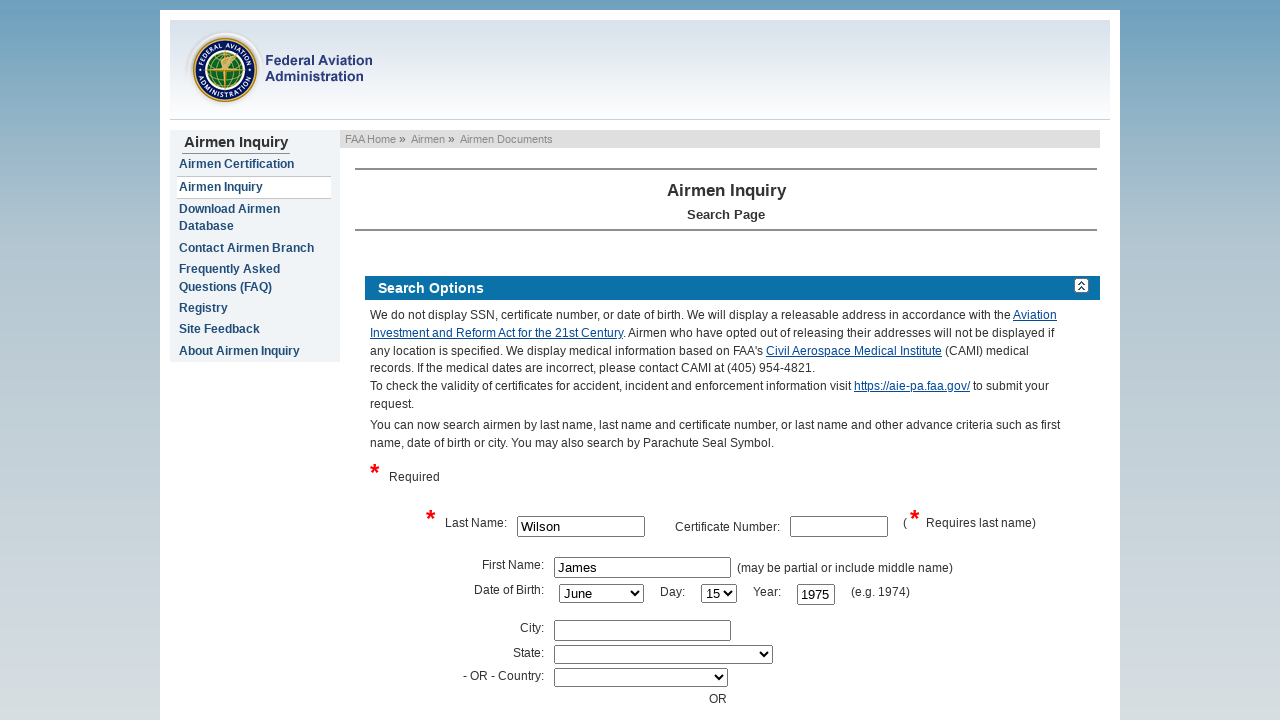

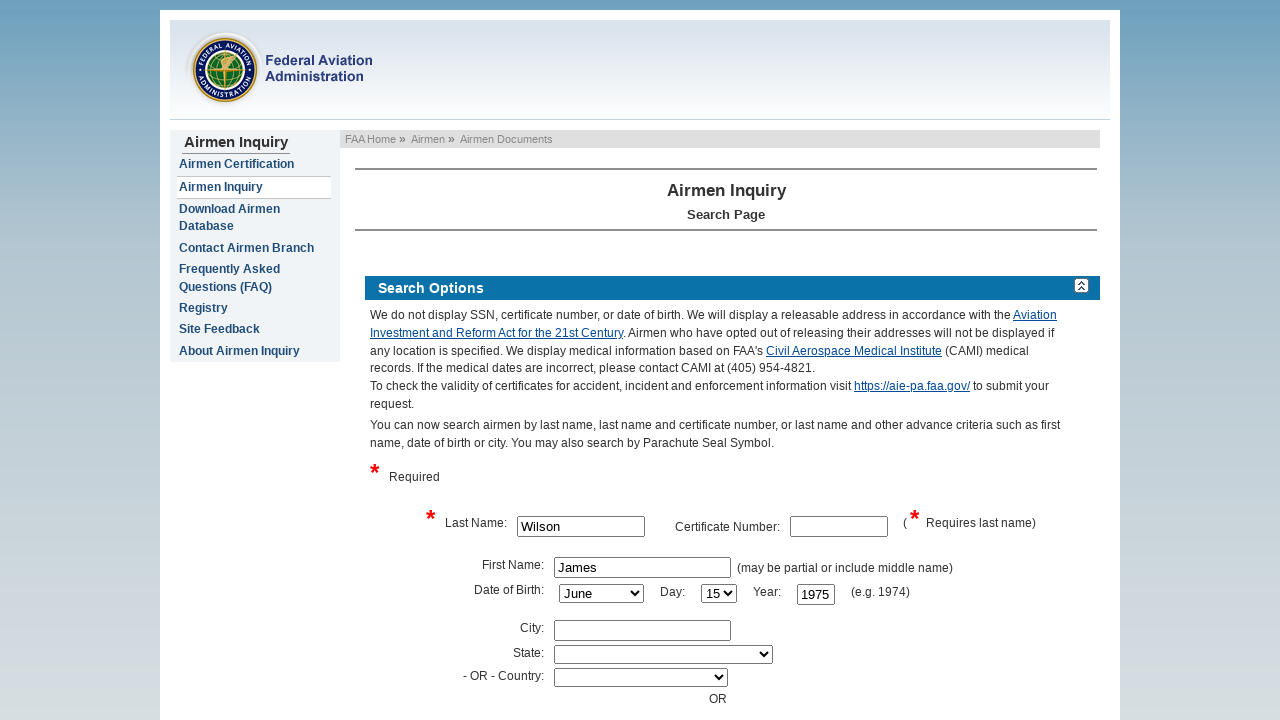